Tests form submission with only spaces in firstname field

Starting URL: http://testingchallenges.thetestingmap.org/index.php

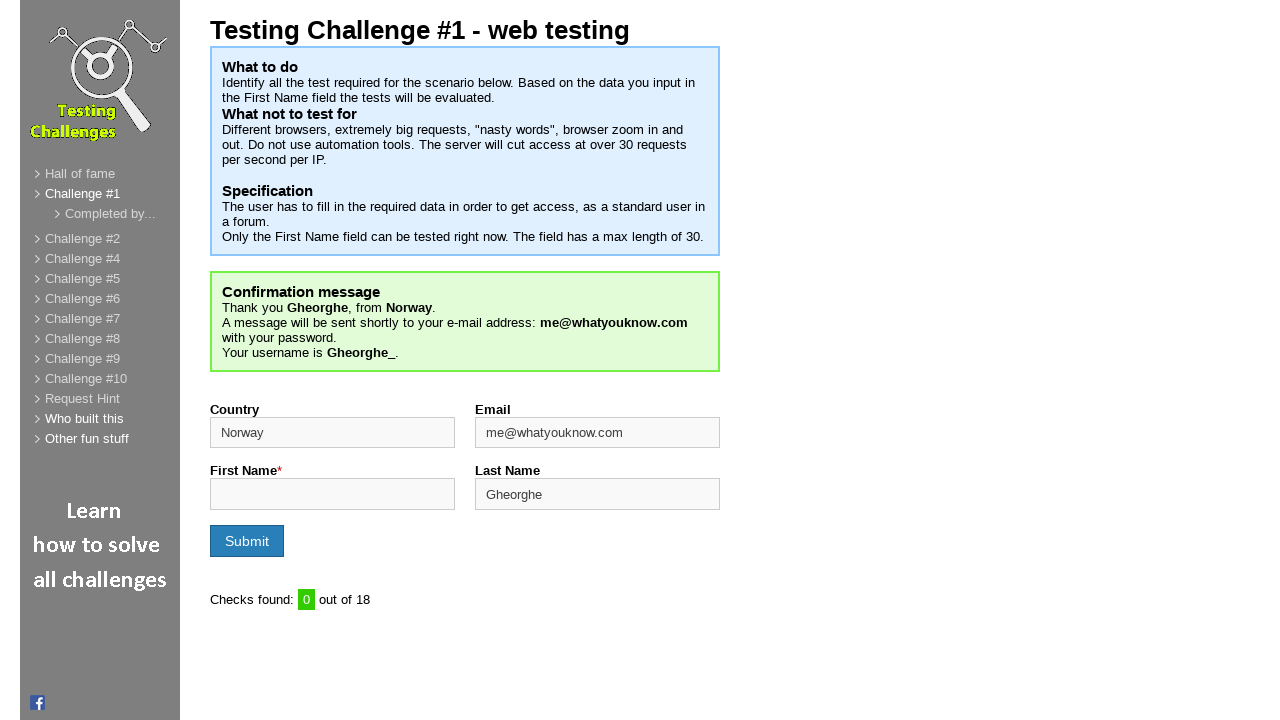

Filled firstname field with spaces only on #firstname
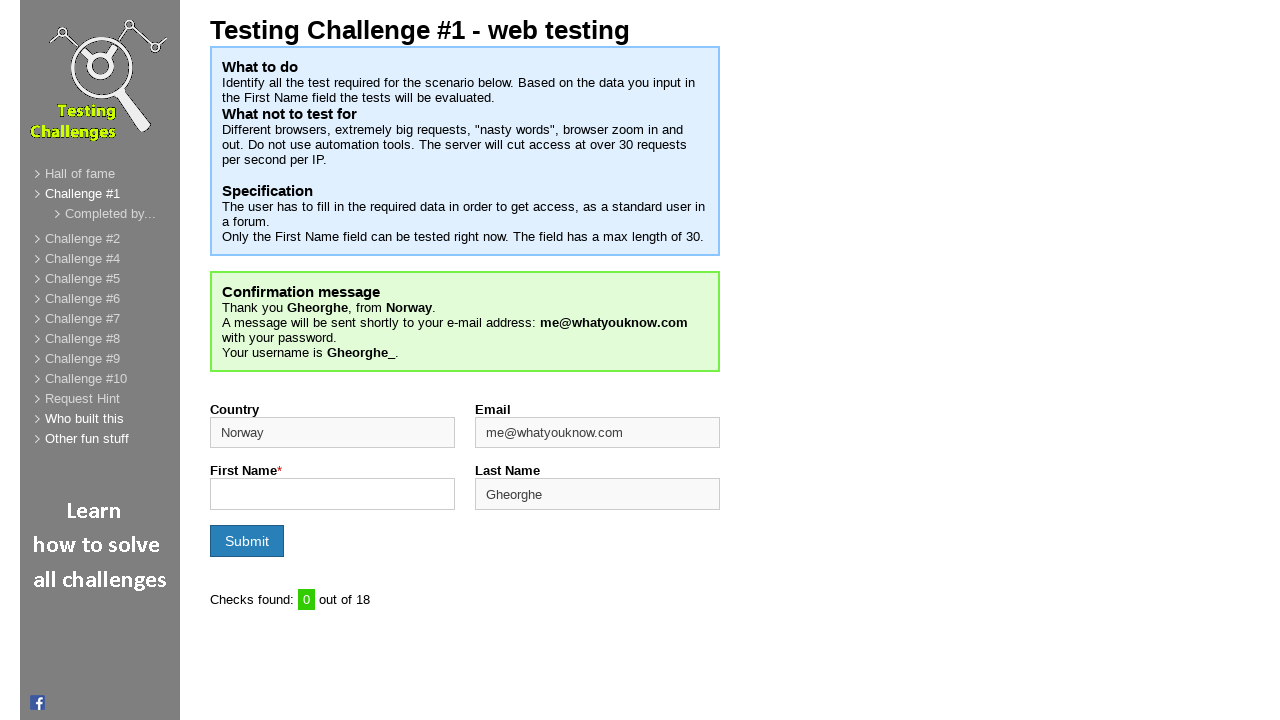

Clicked form submit button at (247, 541) on input[name='formSubmit']
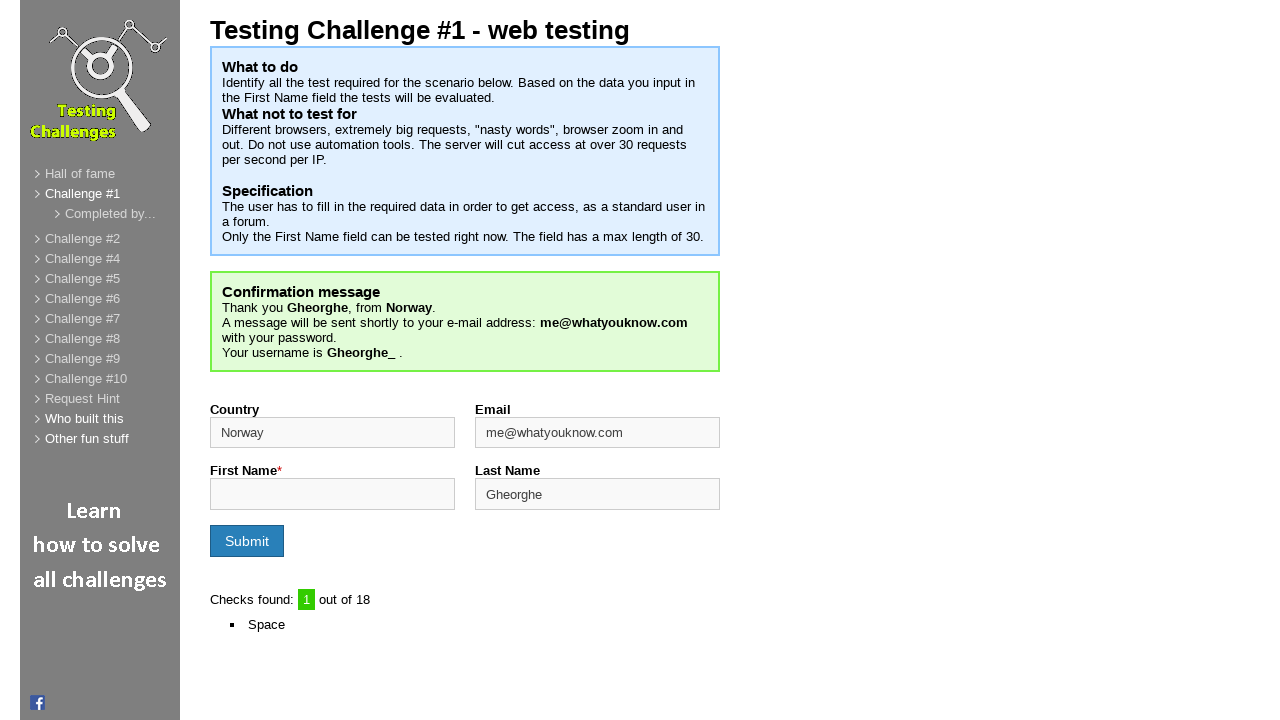

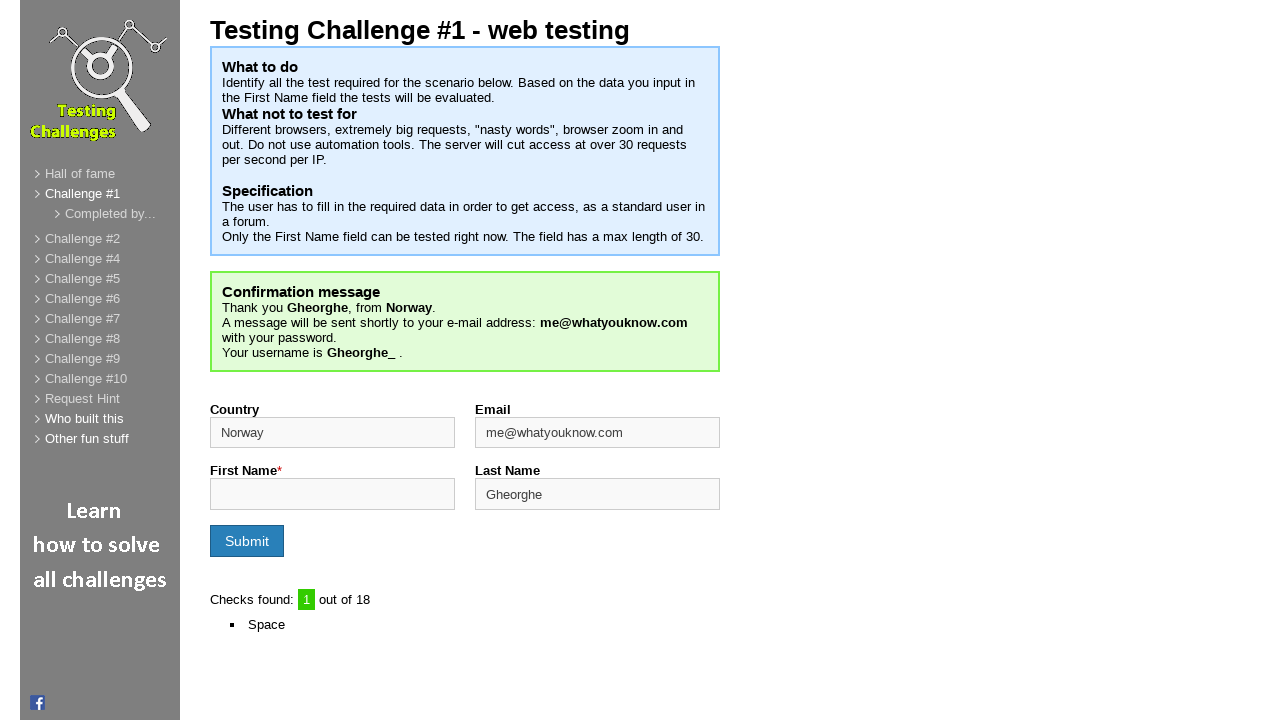